Tests radio button selection by clicking on the radio button section and selecting a specific radio button option

Starting URL: https://demoqa.com/elements

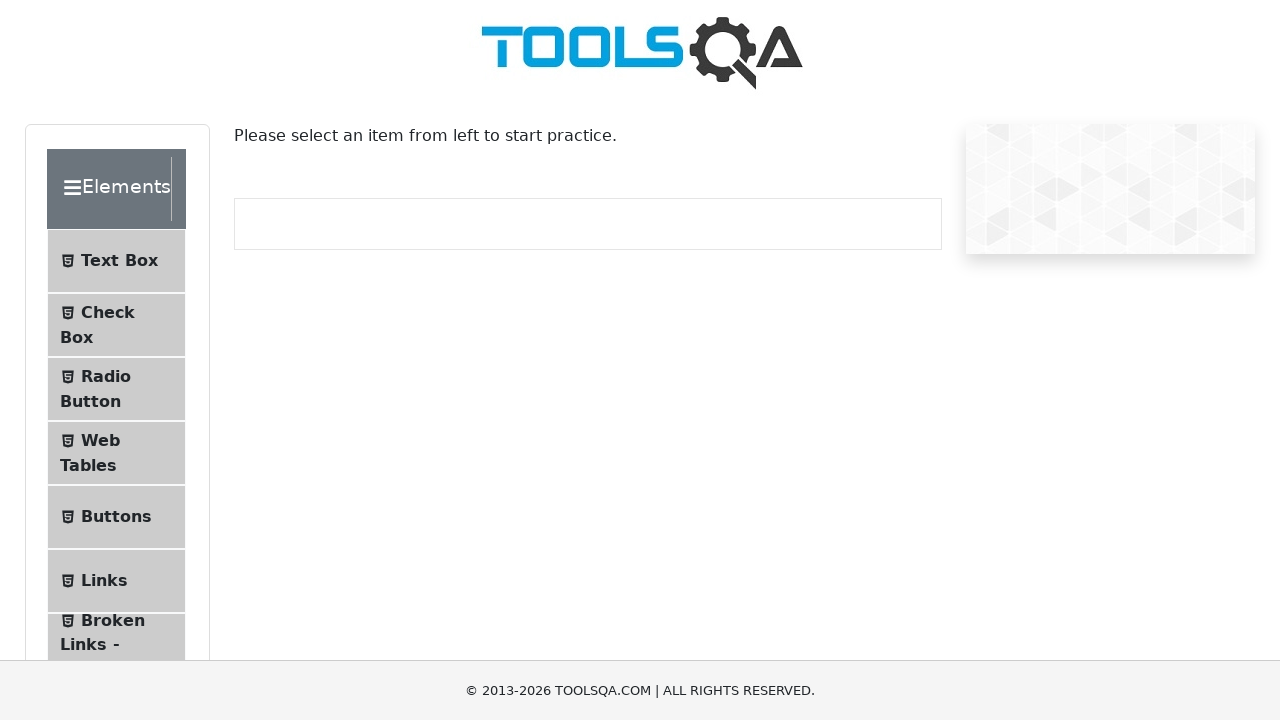

Clicked on Radio Button menu item at (116, 389) on xpath=//*[@id='item-2']
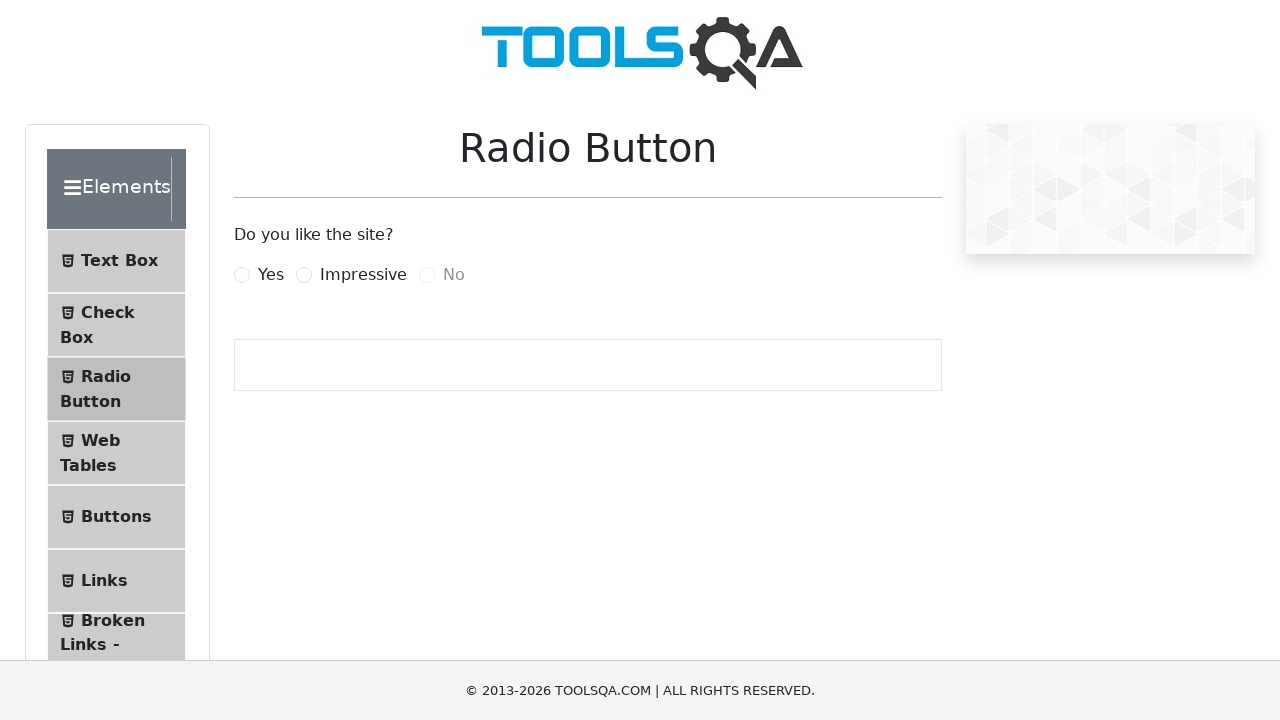

Located the Yes radio button label
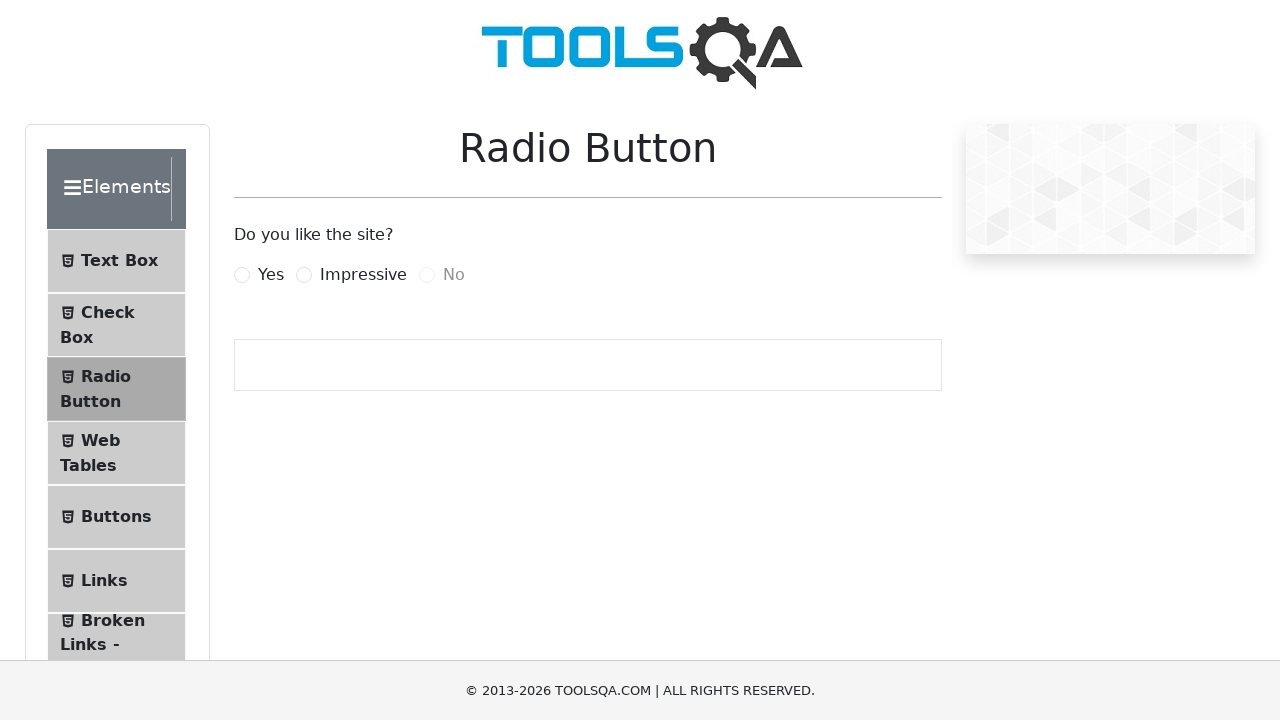

Scrolled the Yes radio button label into view
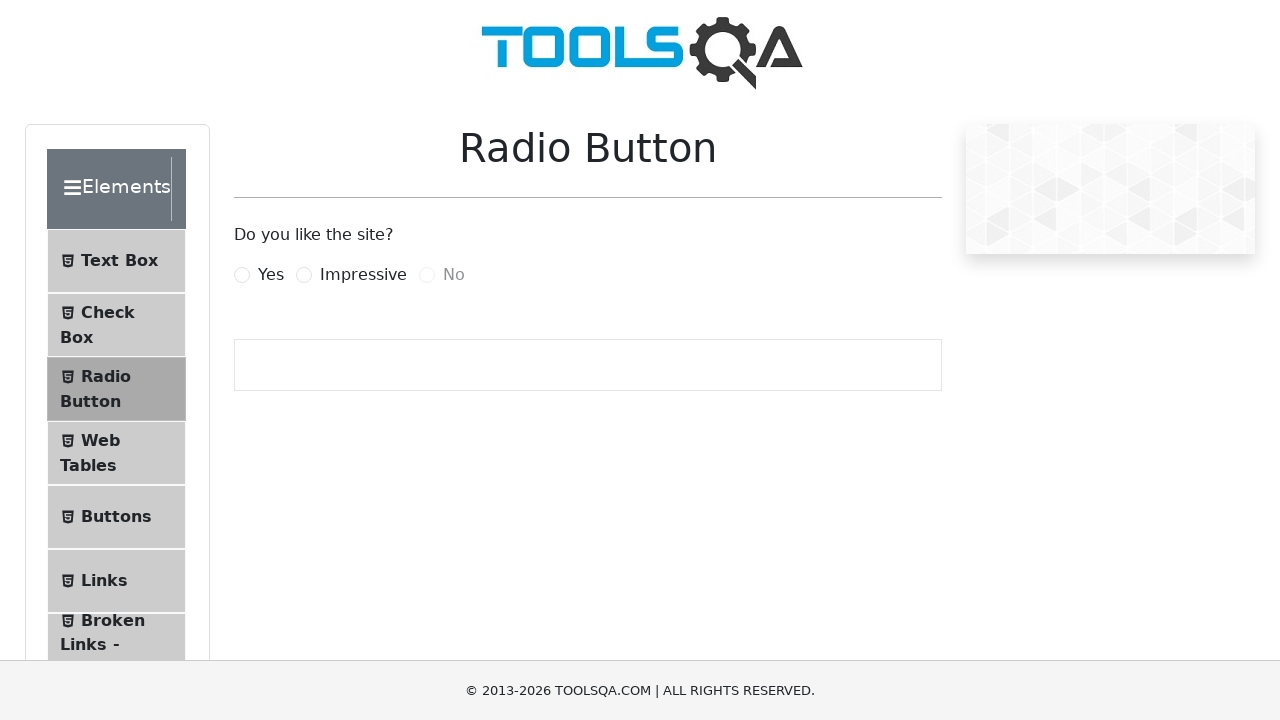

Clicked on the Yes radio button to select it at (271, 275) on xpath=//label[contains(text(),'Yes')]
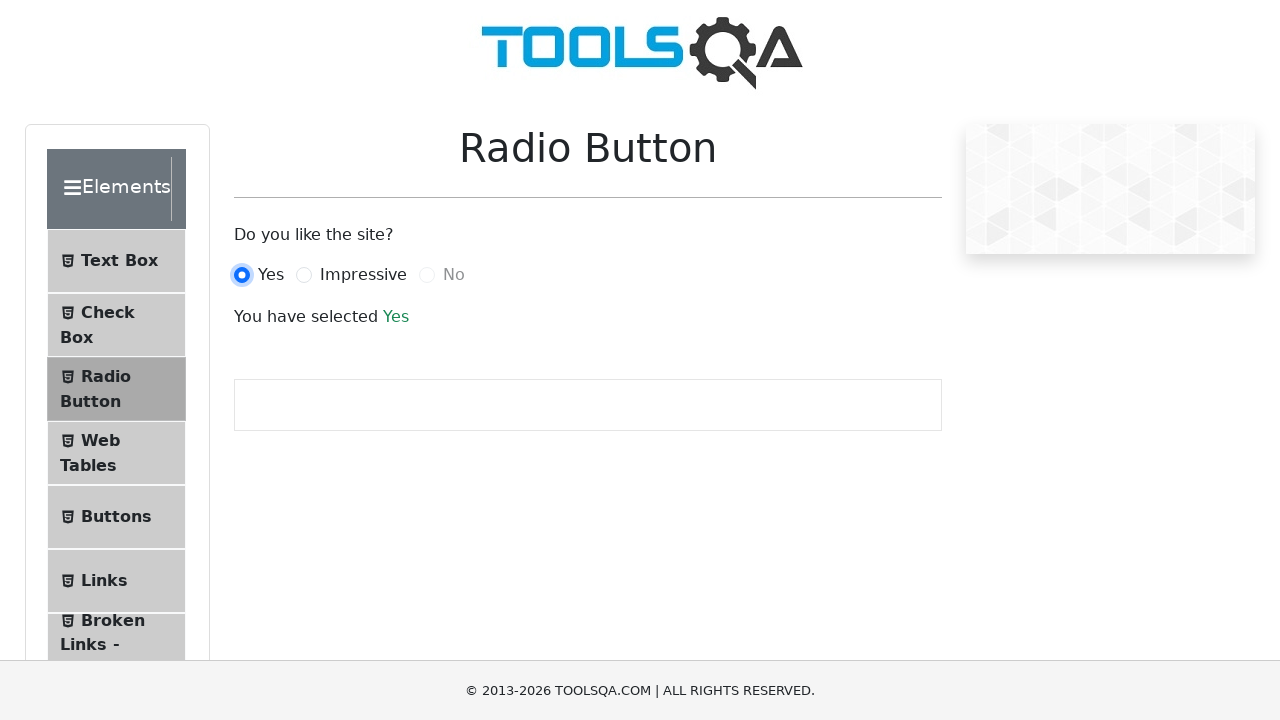

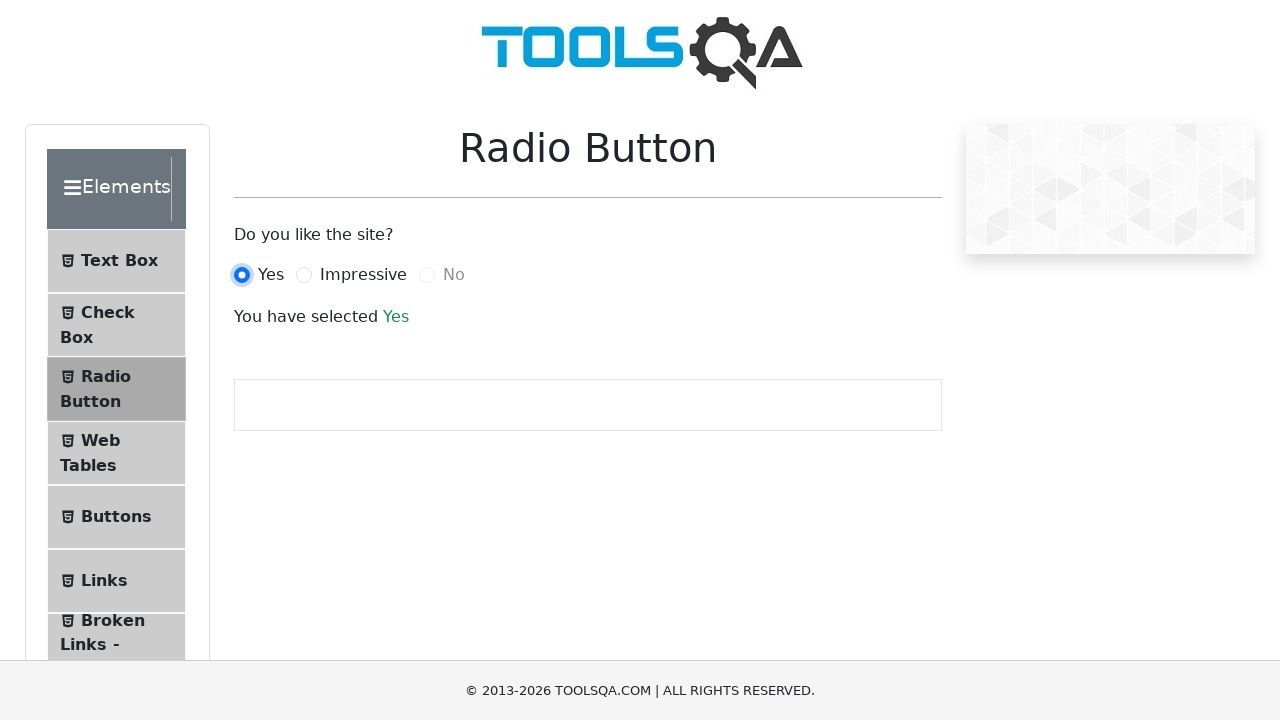